Tests browser navigation functionality by clicking a "Forgot Password" link, then using back, forward, and refresh navigation controls on the OrangeHRM demo site.

Starting URL: https://opensource-demo.orangehrmlive.com/web/index.php/auth/login

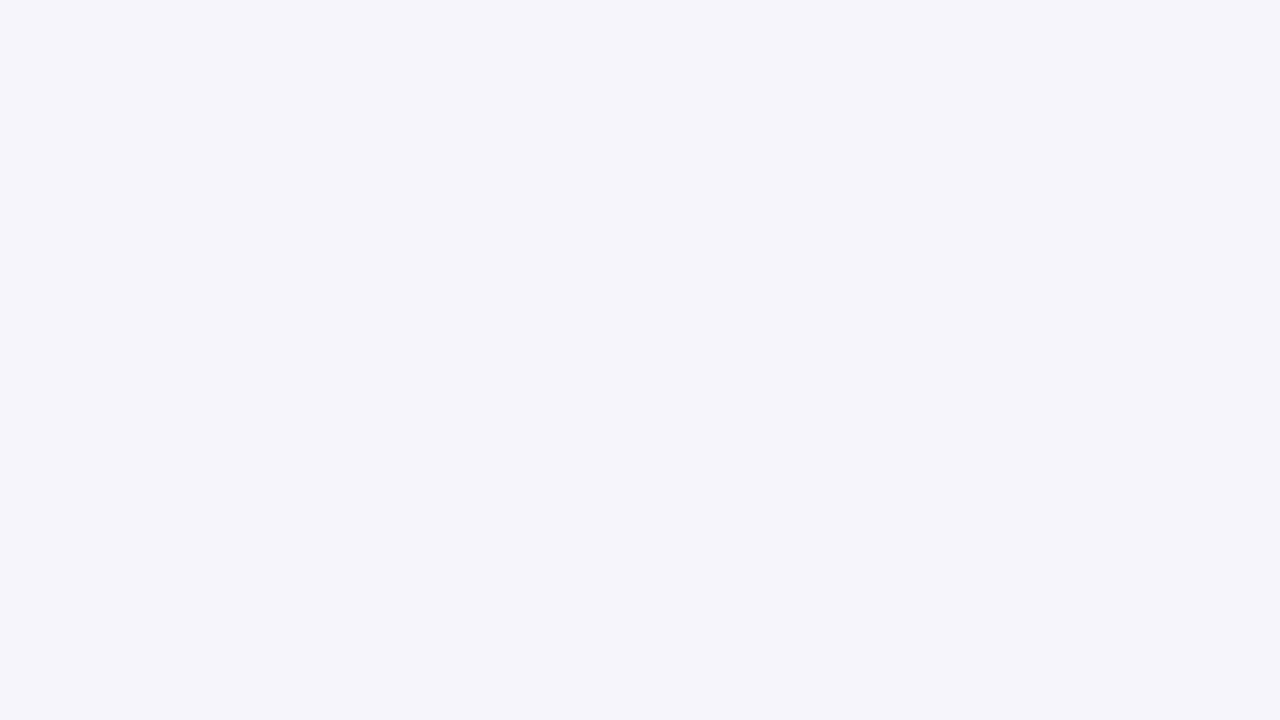

Clicked 'Forgot your password?' link at (512, 606) on p.oxd-text.oxd-text--p.orangehrm-login-forgot-header
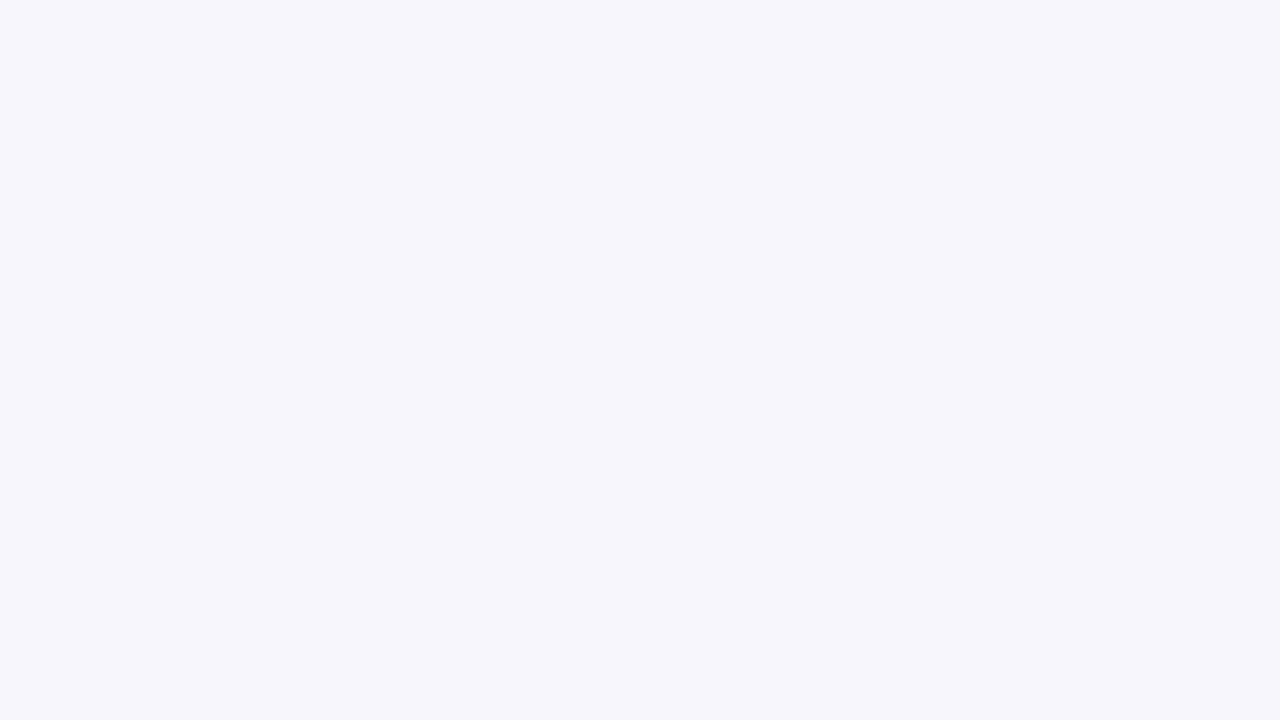

Waited for forgot password page to load (networkidle)
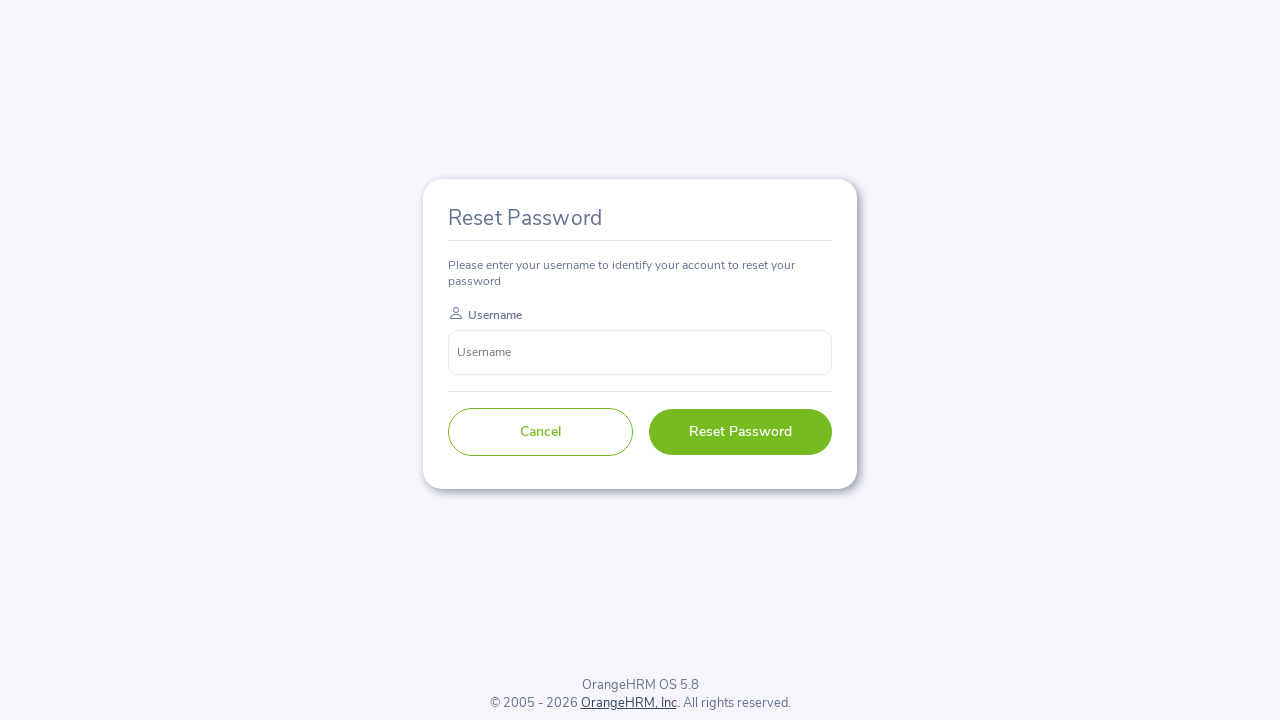

Navigated back to login page using browser back button
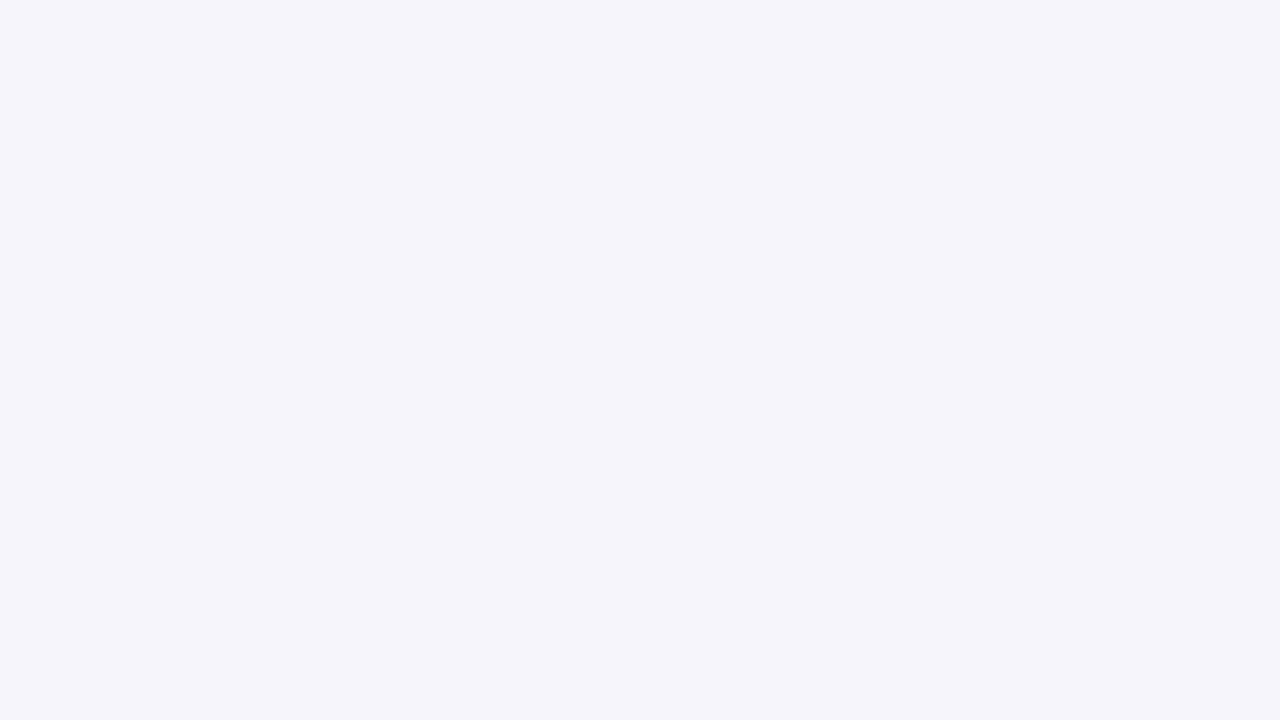

Waited for login page to load after back navigation (networkidle)
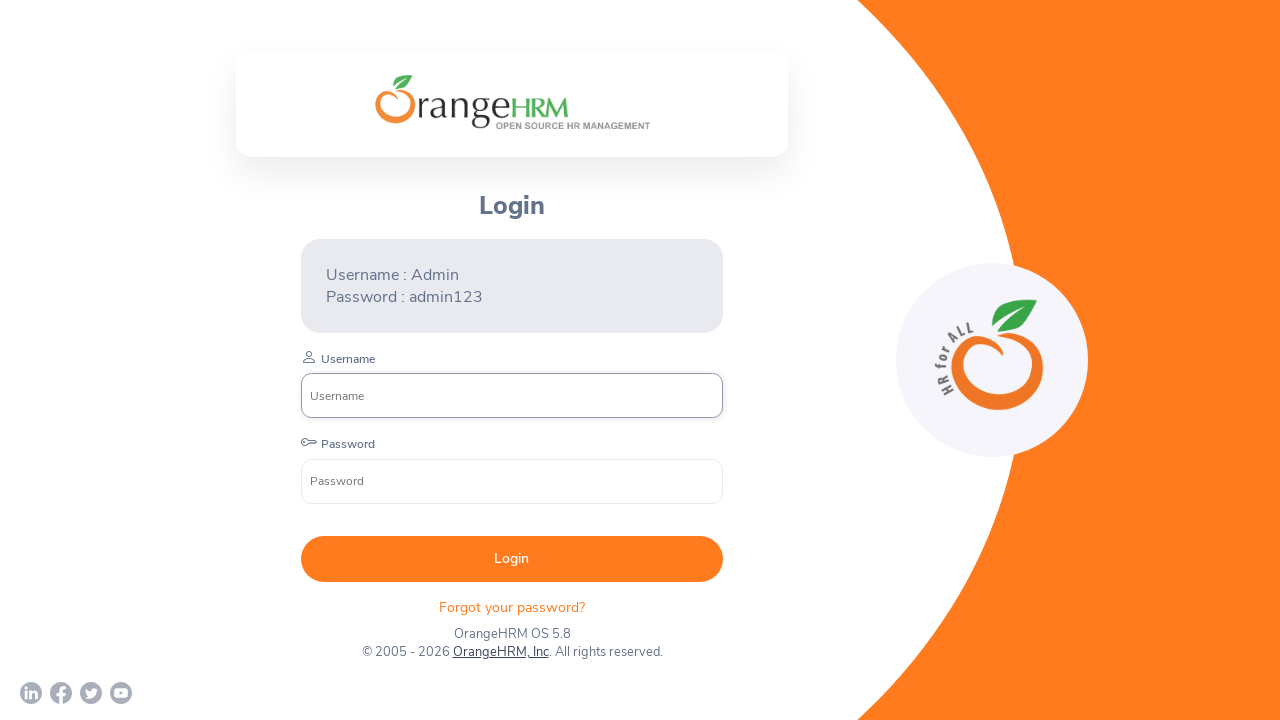

Navigated forward to forgot password page using browser forward button
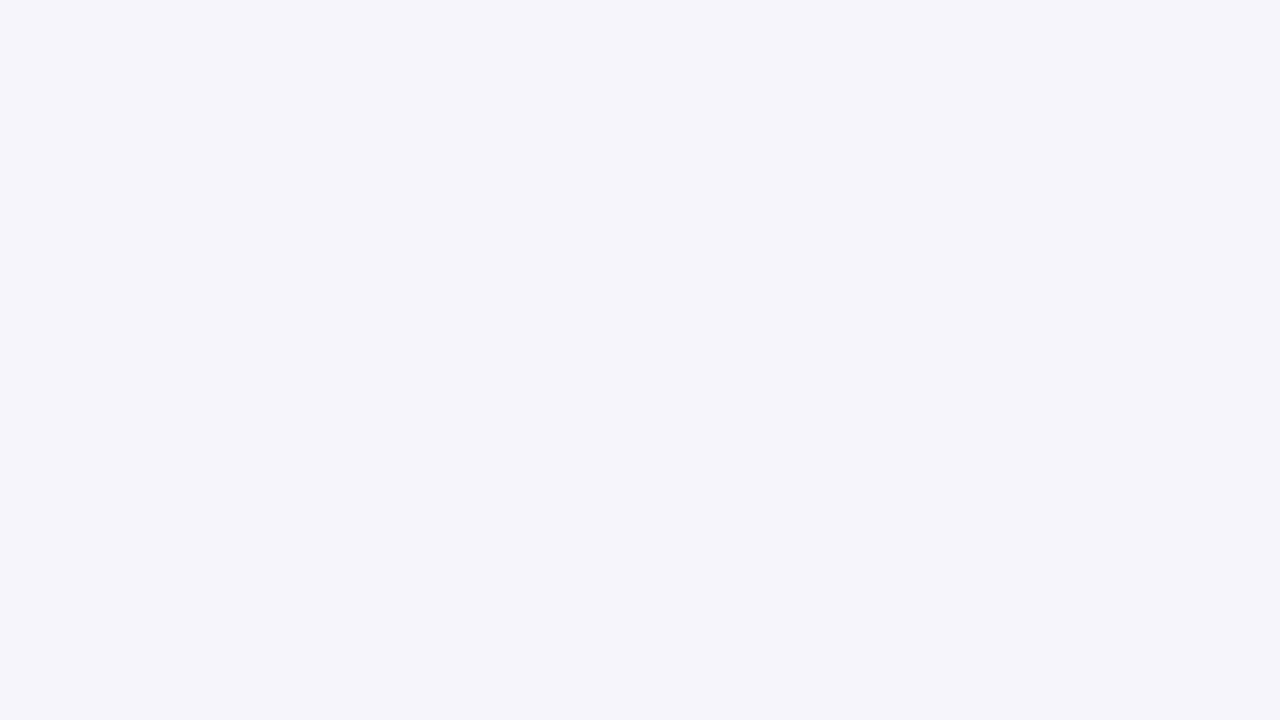

Waited for forgot password page to load after forward navigation (networkidle)
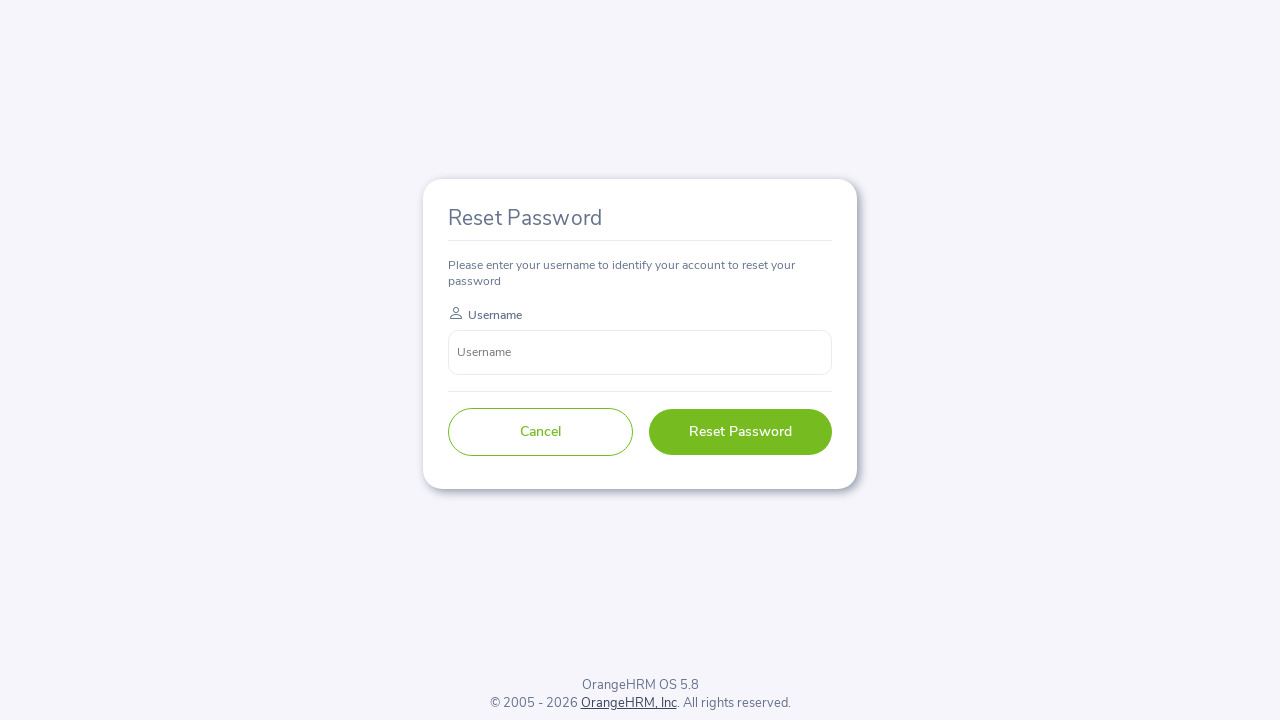

Refreshed the current forgot password page
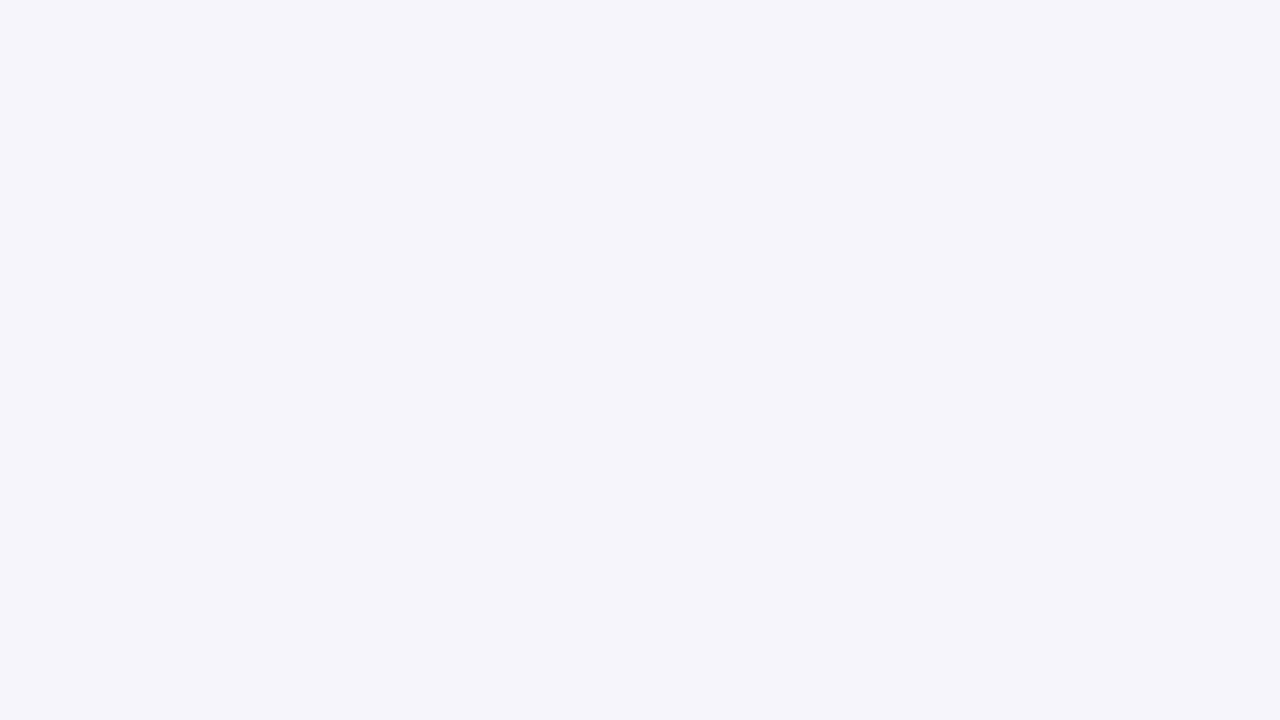

Waited for forgot password page to load after refresh (networkidle)
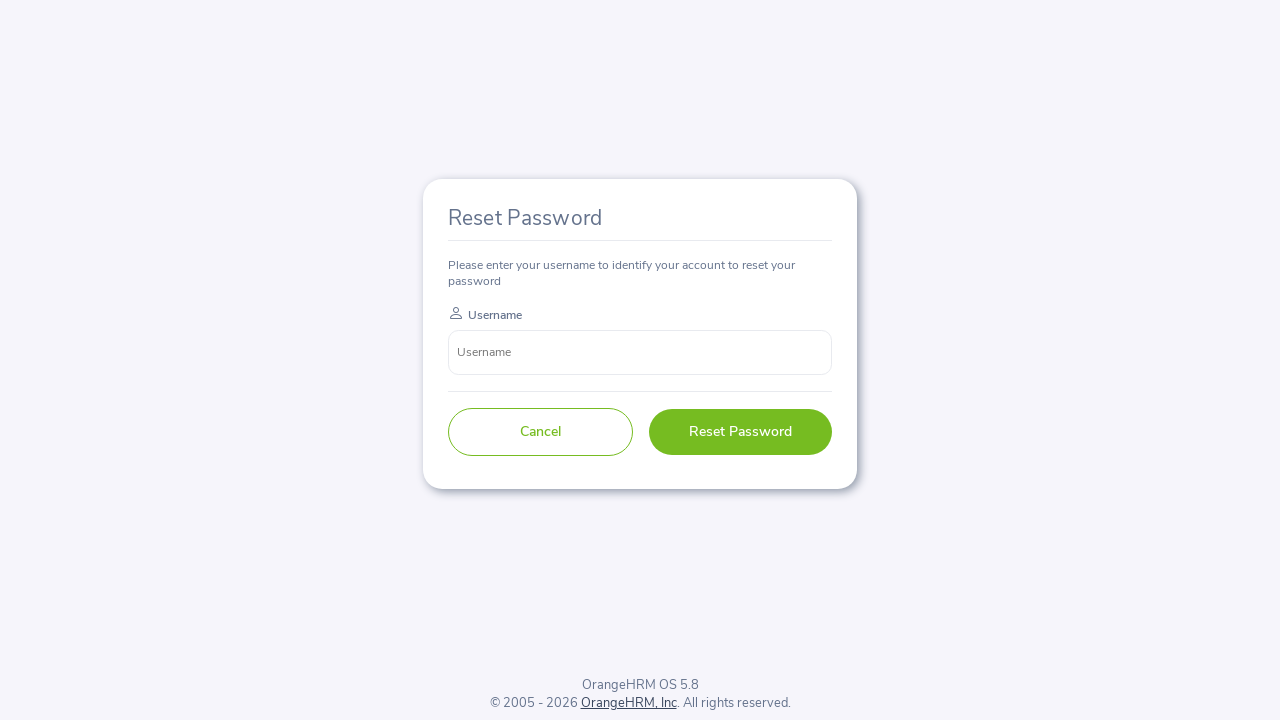

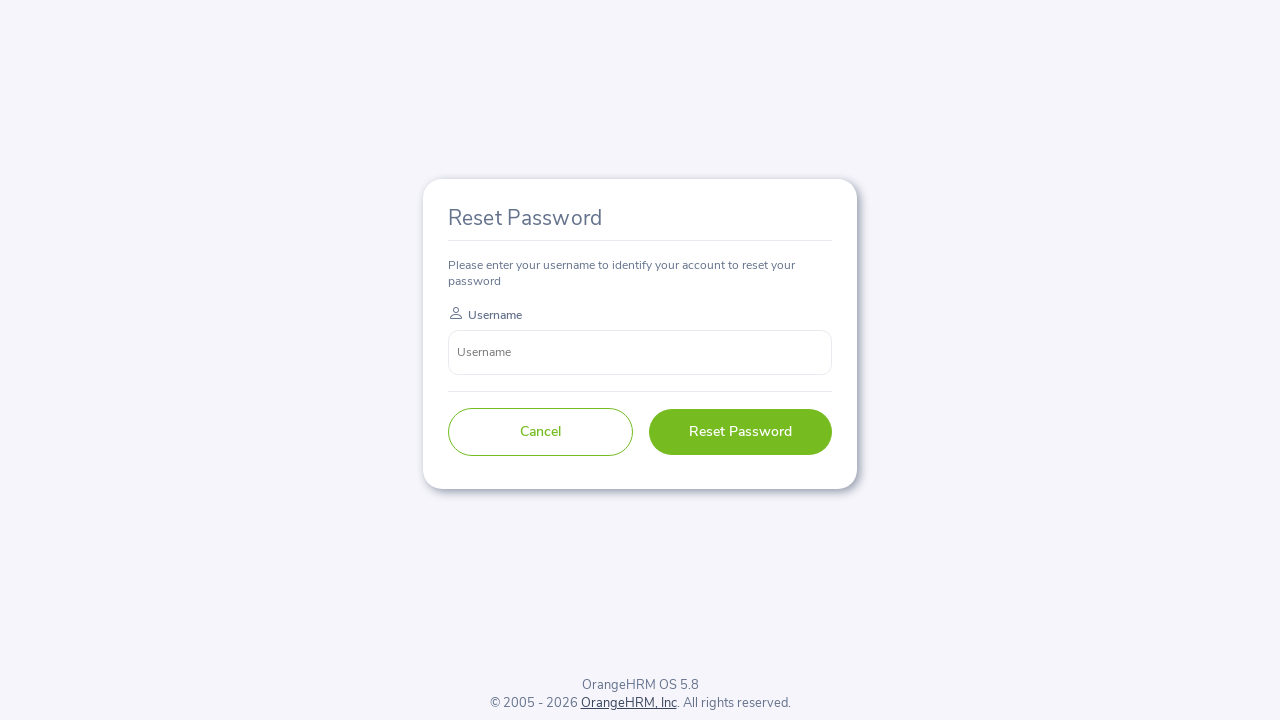